Tests the flight booking dropdown functionality by selecting origin station (Bhopal) and destination station (Goa) from dropdown menus

Starting URL: https://rahulshettyacademy.com/dropdownsPractise/

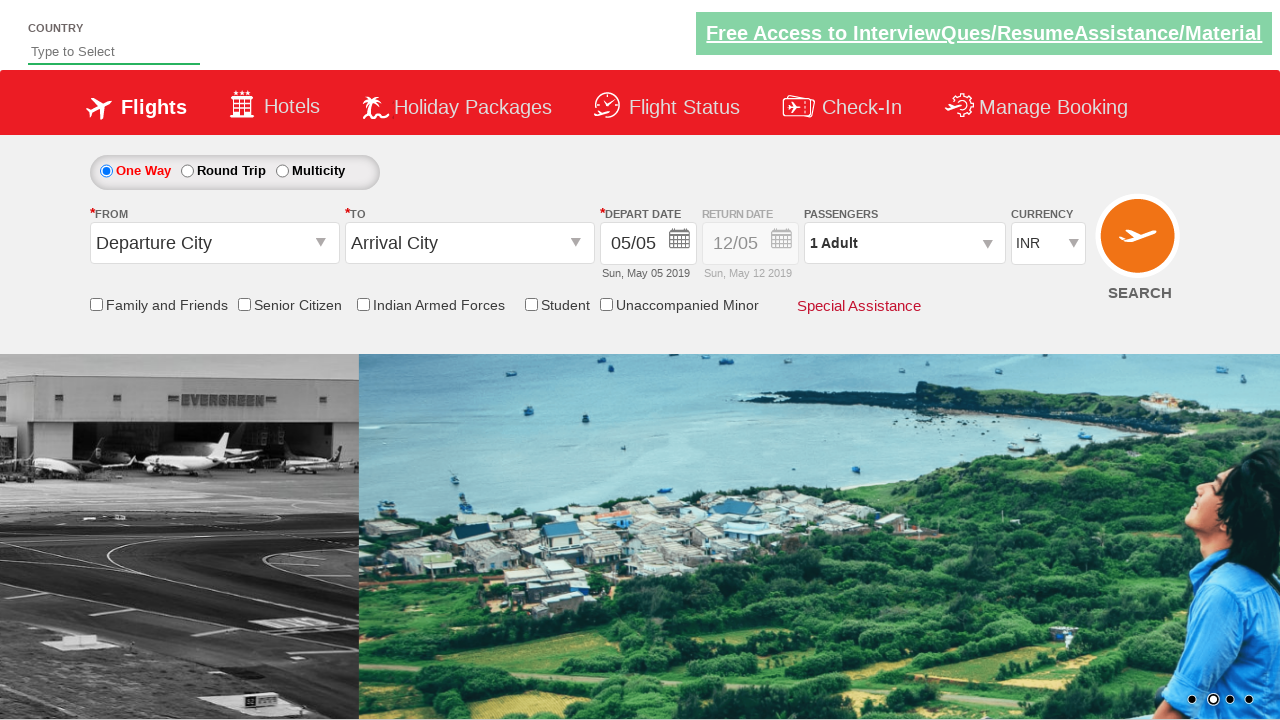

Clicked on origin station dropdown to open it at (214, 243) on #ctl00_mainContent_ddl_originStation1_CTXT
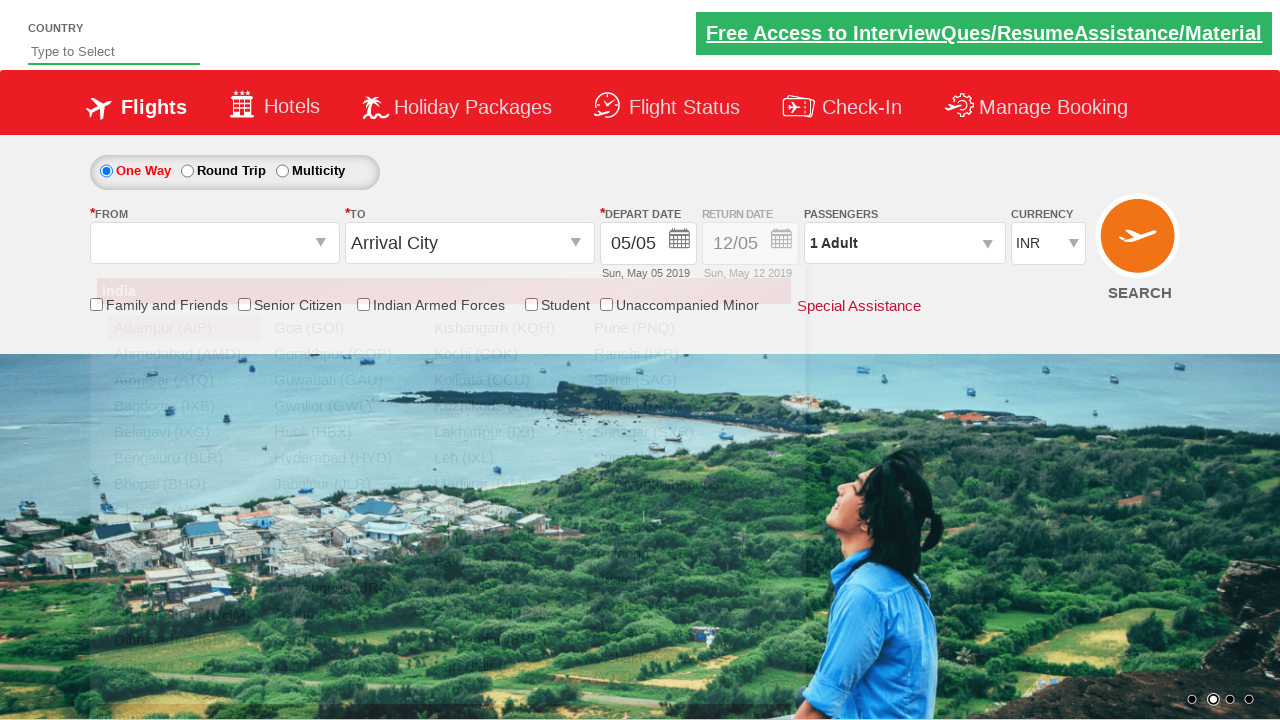

Origin station dropdown opened and Bhopal option became visible
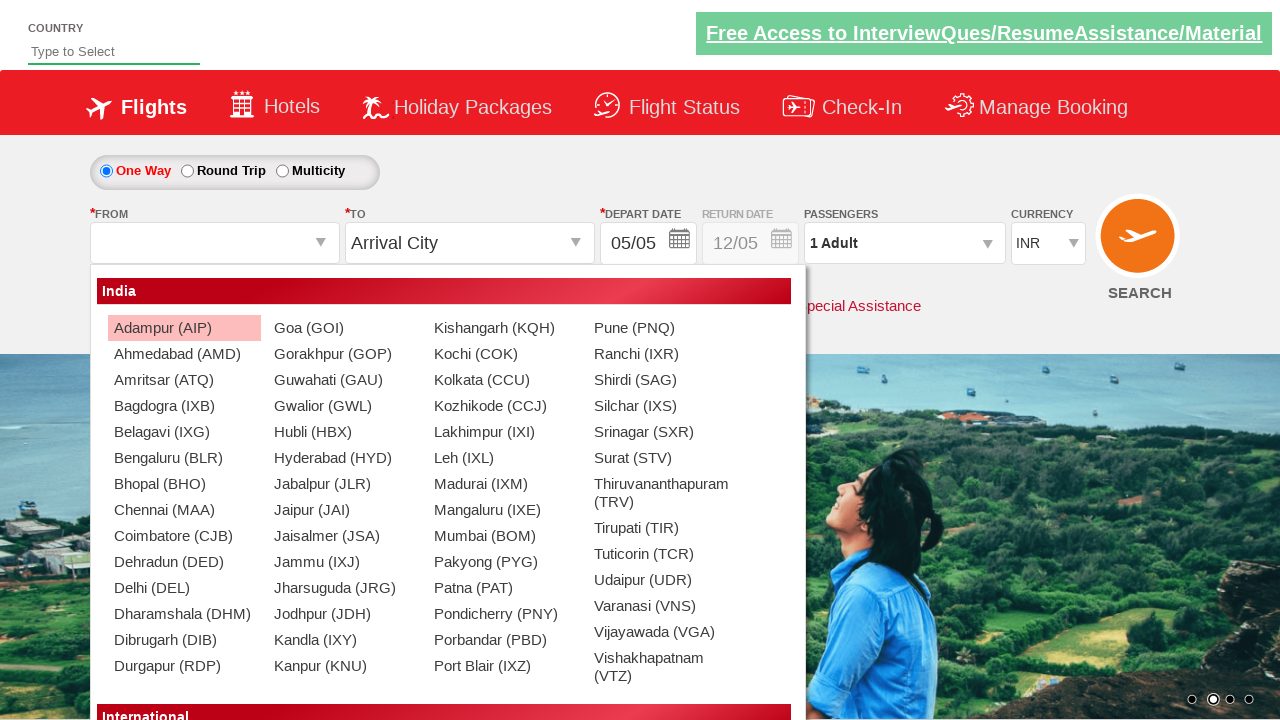

Selected Bhopal (BHO) as origin station at (184, 484) on div#glsctl00_mainContent_ddl_originStation1_CTNR a[value='BHO']
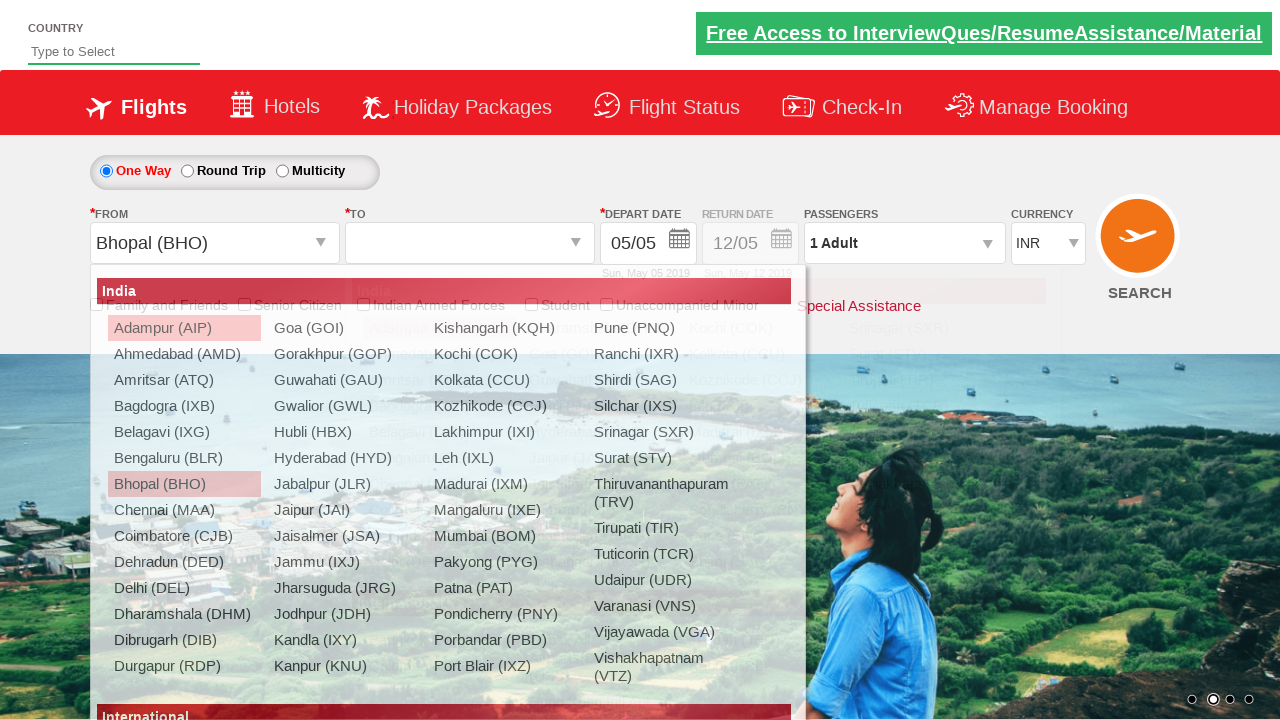

Destination station dropdown opened and Goa option became visible
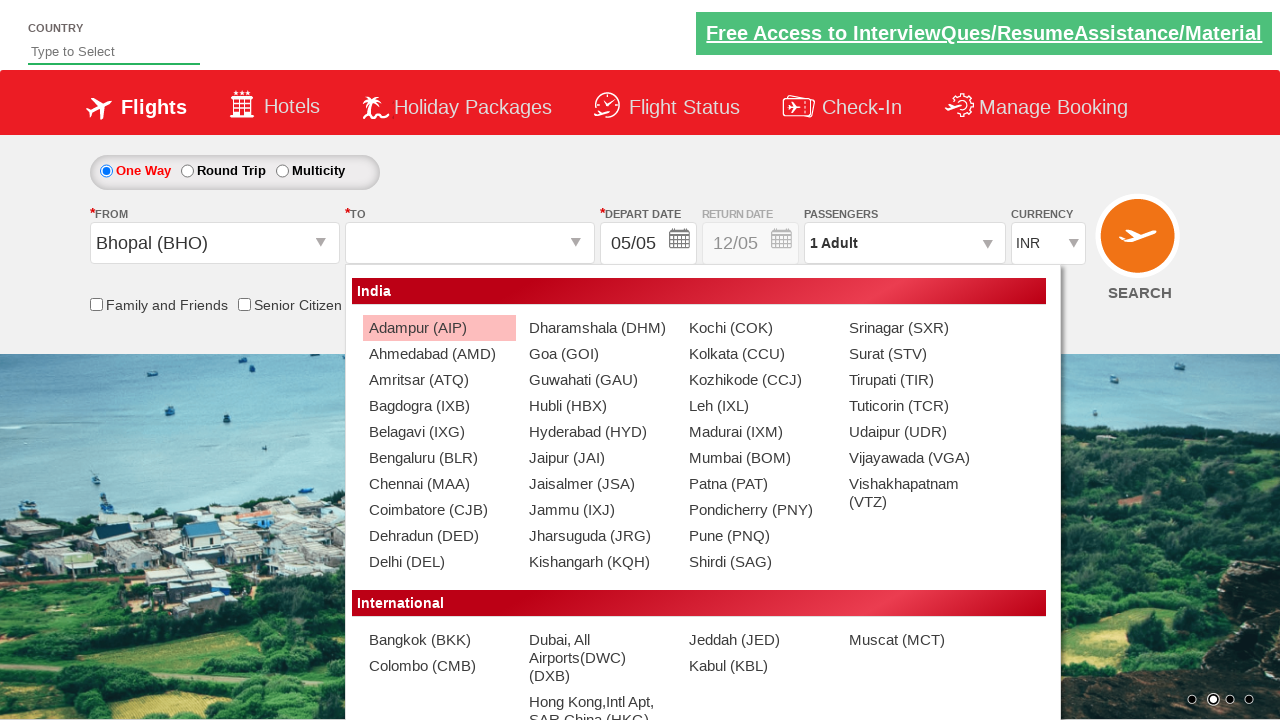

Selected Goa (GOI) as destination station at (599, 354) on div#glsctl00_mainContent_ddl_destinationStation1_CTNR a[value='GOI']
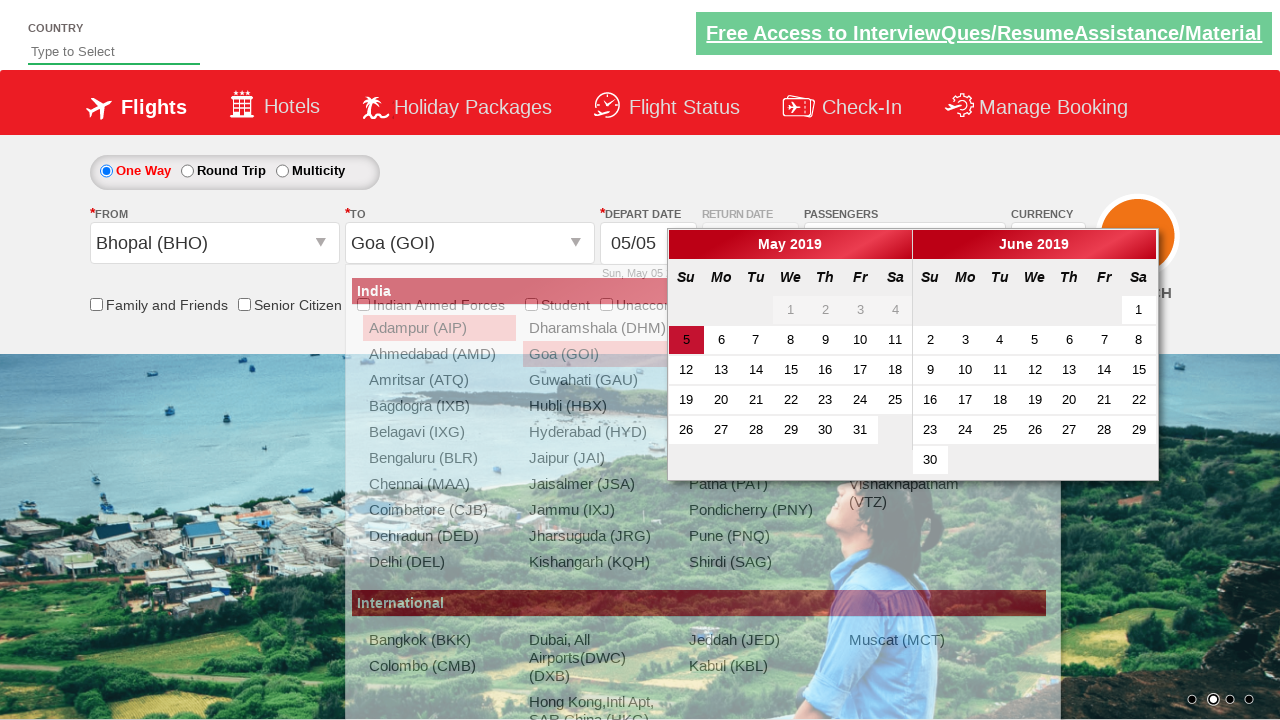

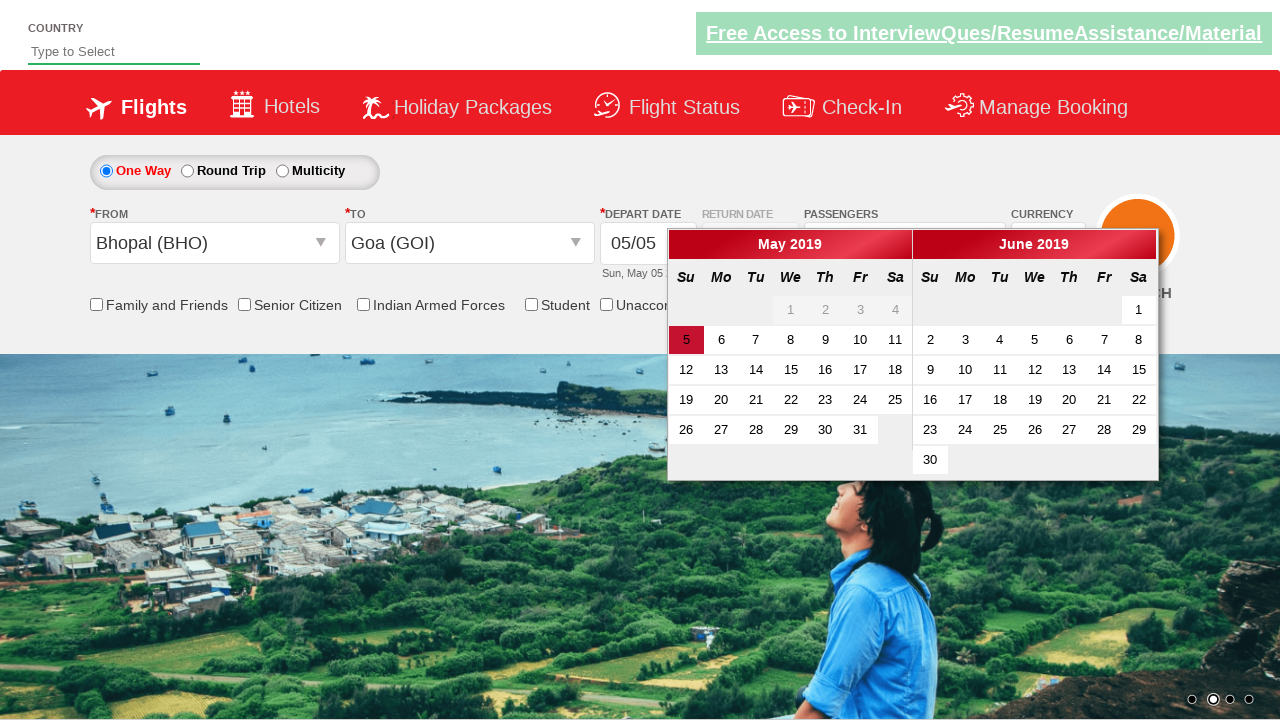